Tests selecting multiple options from a multi-select dropdown by selecting two superhero options

Starting URL: https://letcode.in/dropdowns

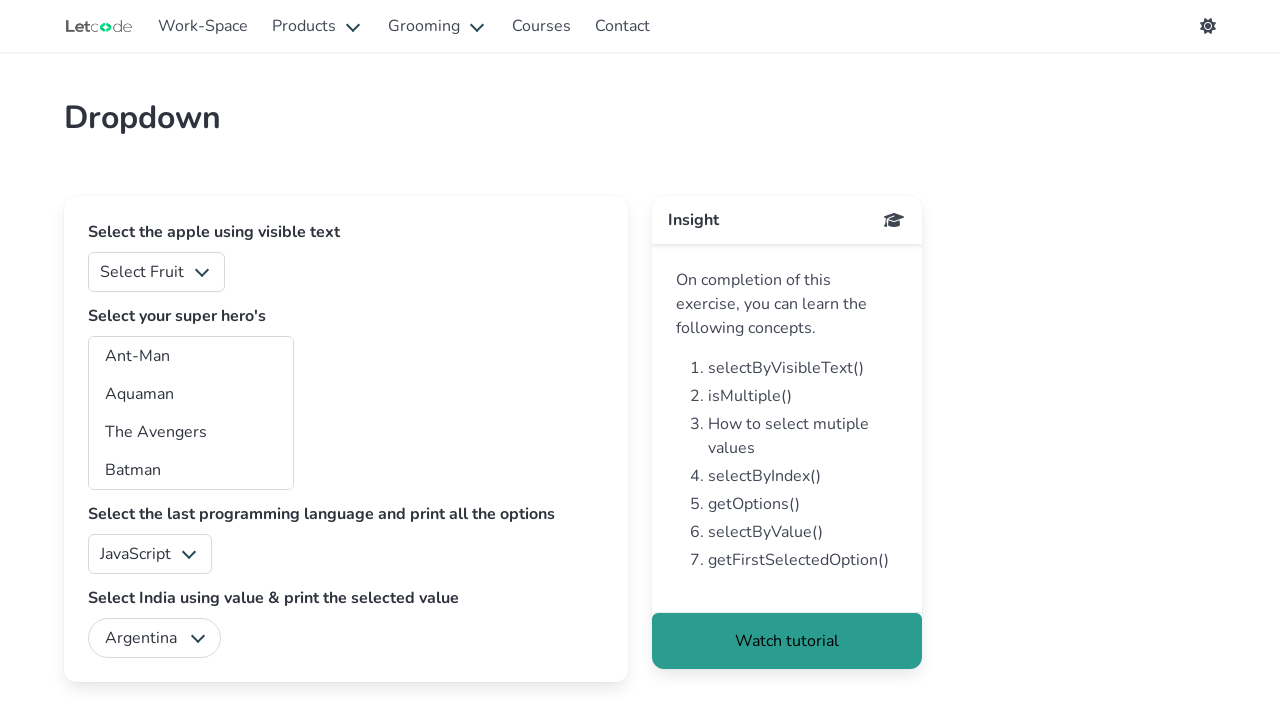

Multi-select superheros dropdown loaded and visible
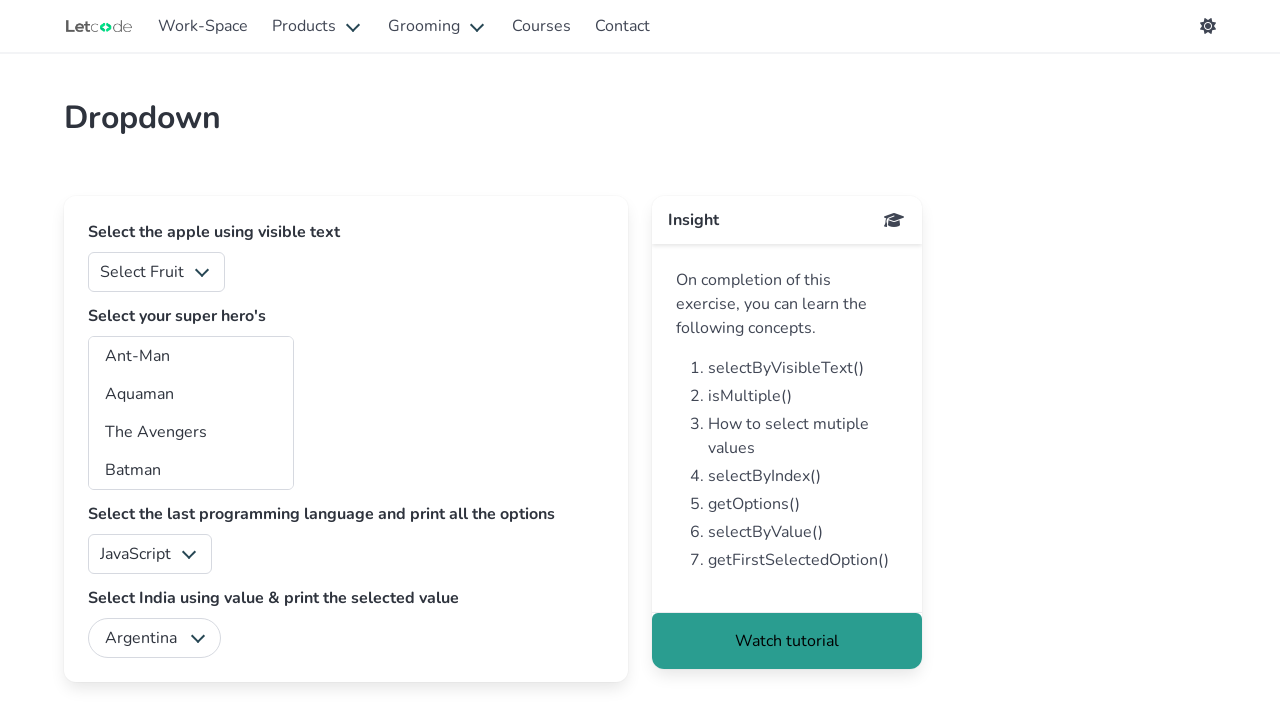

Selected two superhero options (am, aq) from multi-select dropdown on #superheros
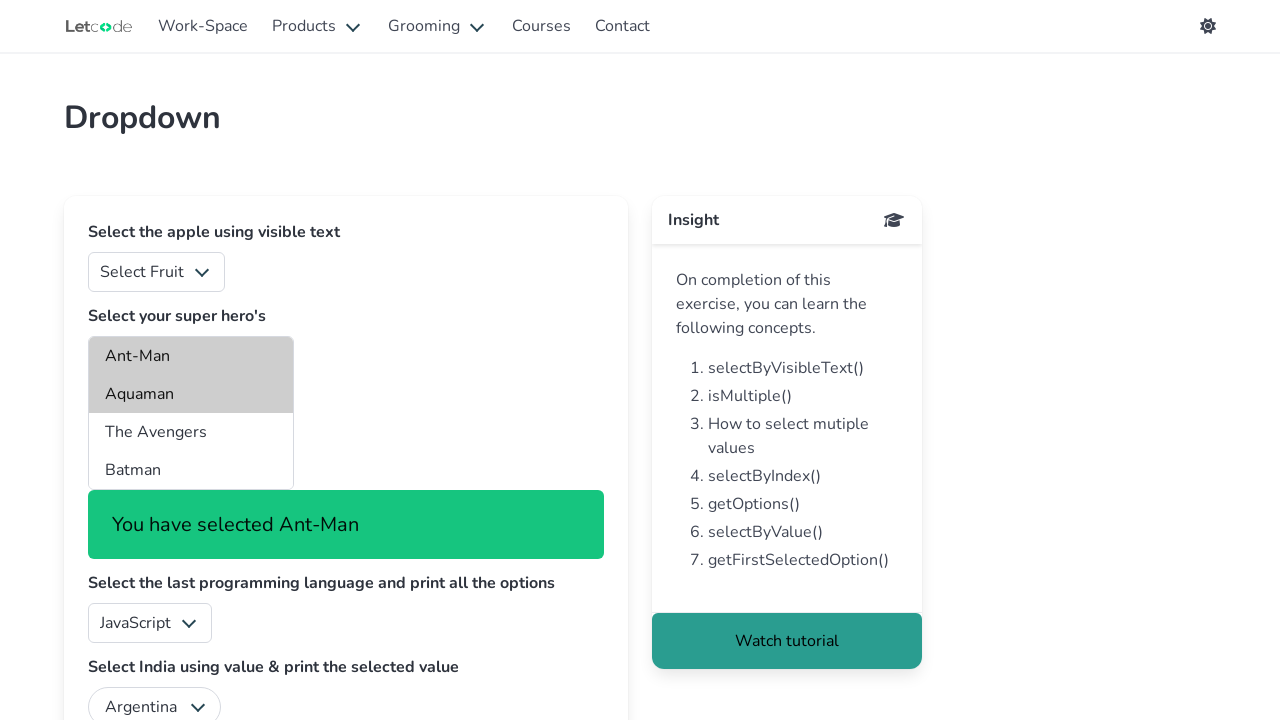

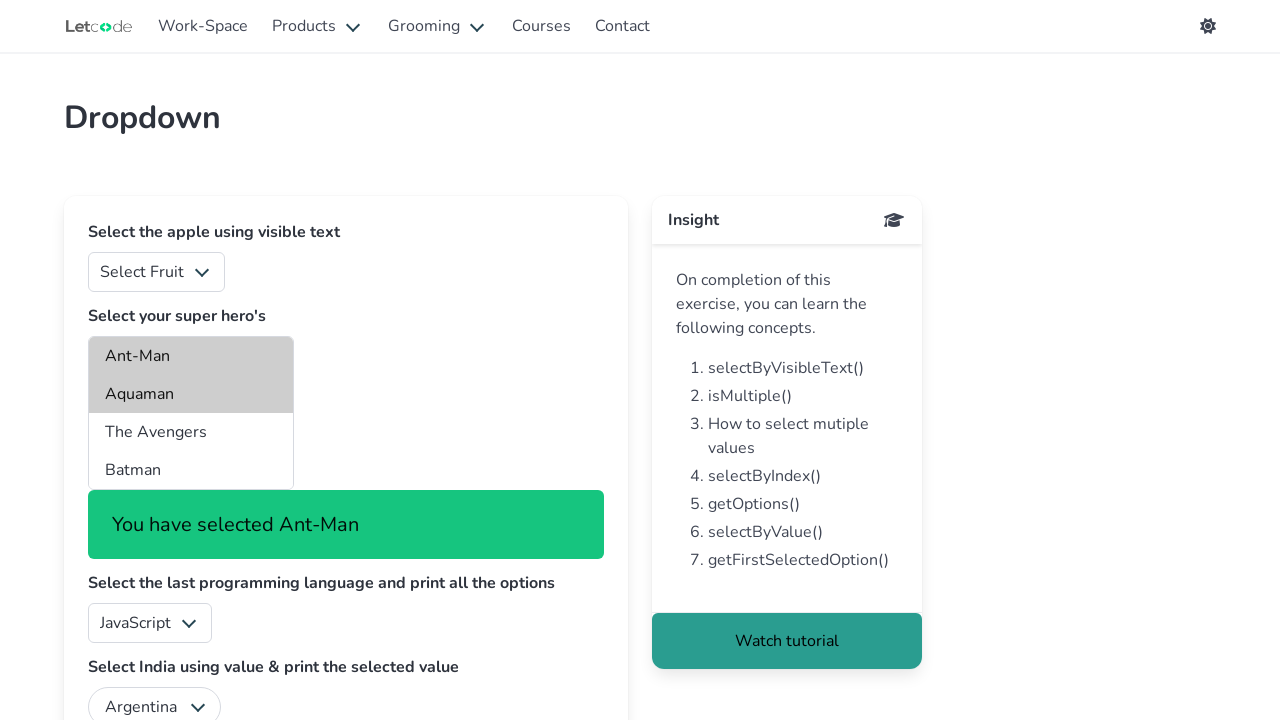